Navigates to OrangeHRM login page and verifies that the page title contains "Orange" to confirm the page loads correctly

Starting URL: https://opensource-demo.orangehrmlive.com/web/index.php/auth/login

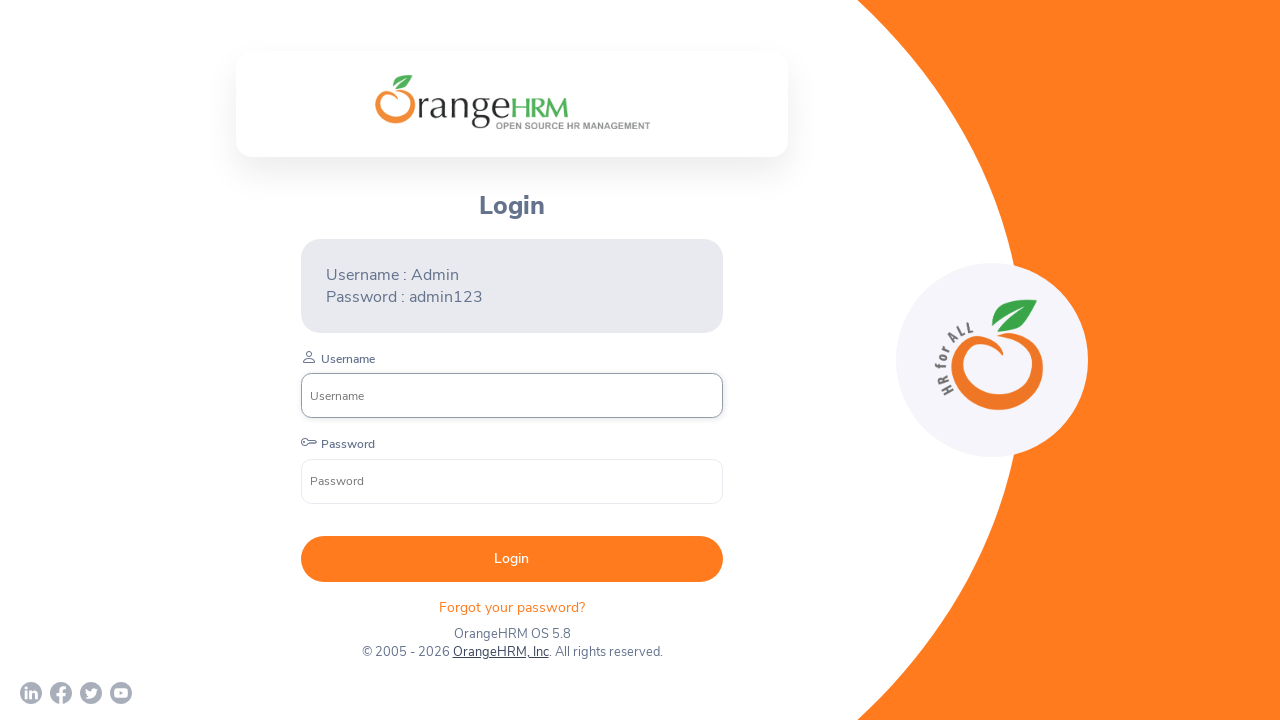

Waited for page to reach domcontentloaded state
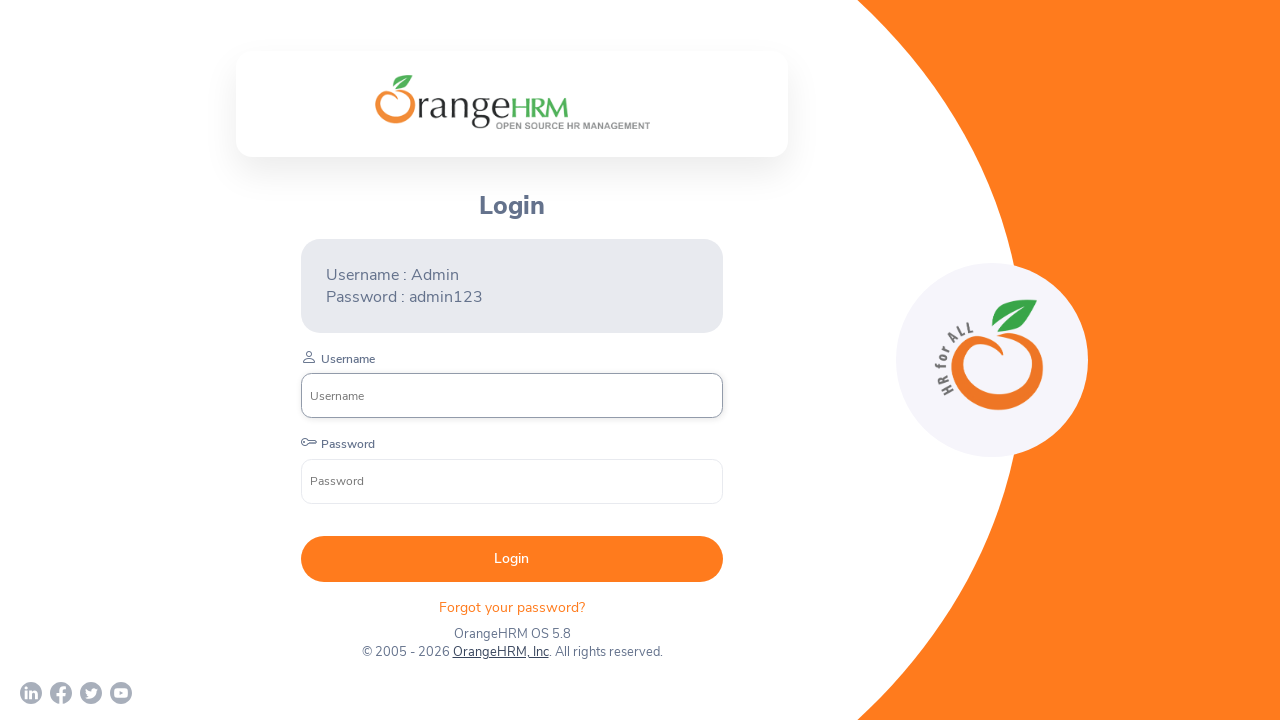

Verified page title contains 'Orange'
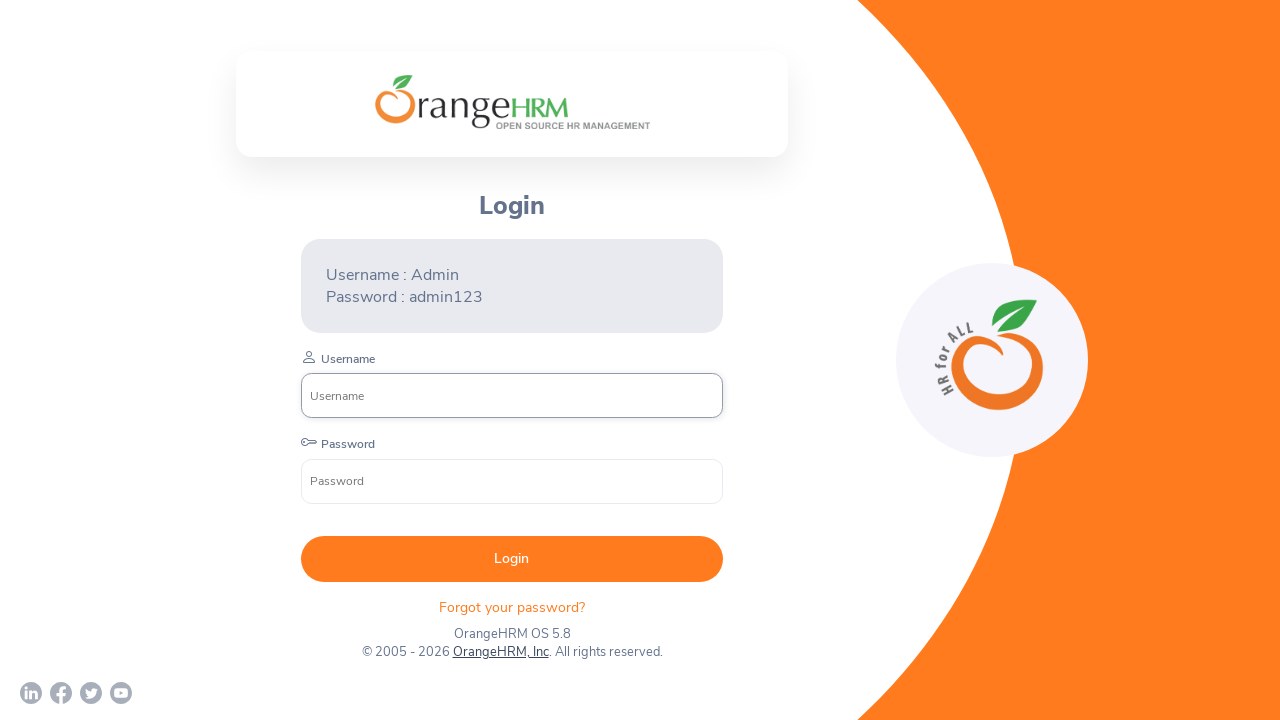

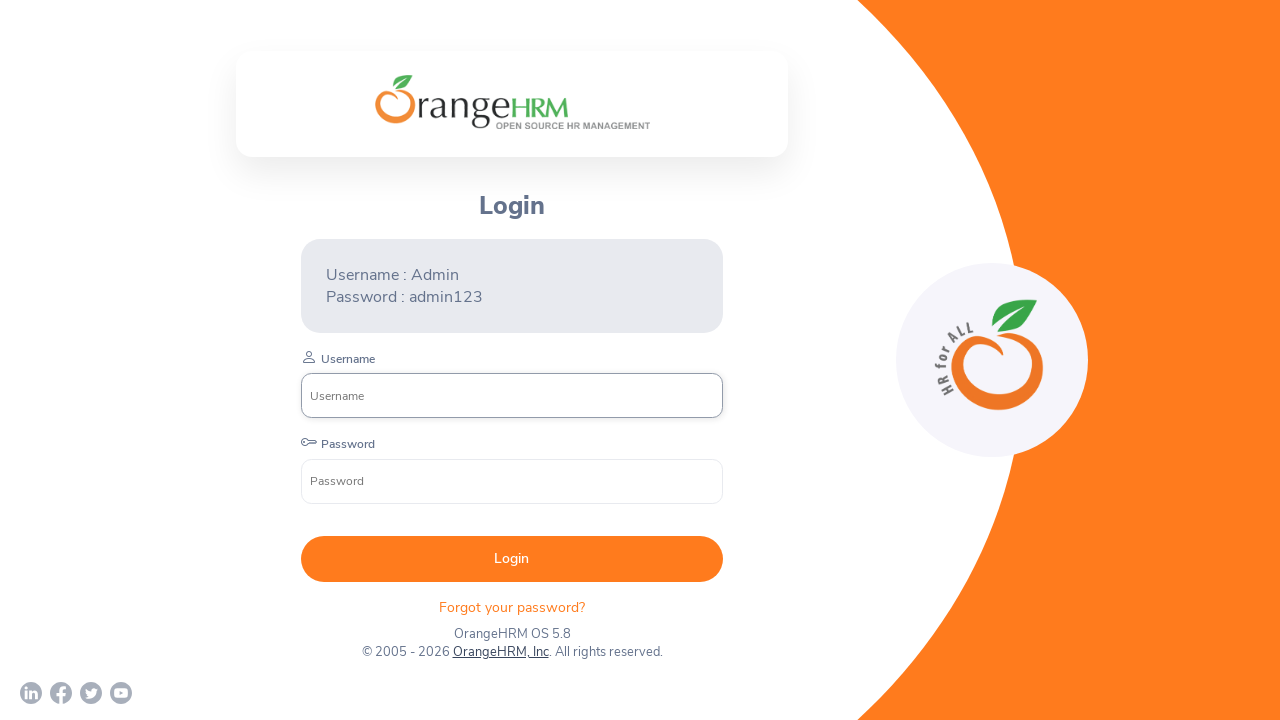